Navigates to TutorialsPoint homepage and refreshes the page to verify basic browser navigation functionality

Starting URL: https://www.tutorialspoint.com/index.htm

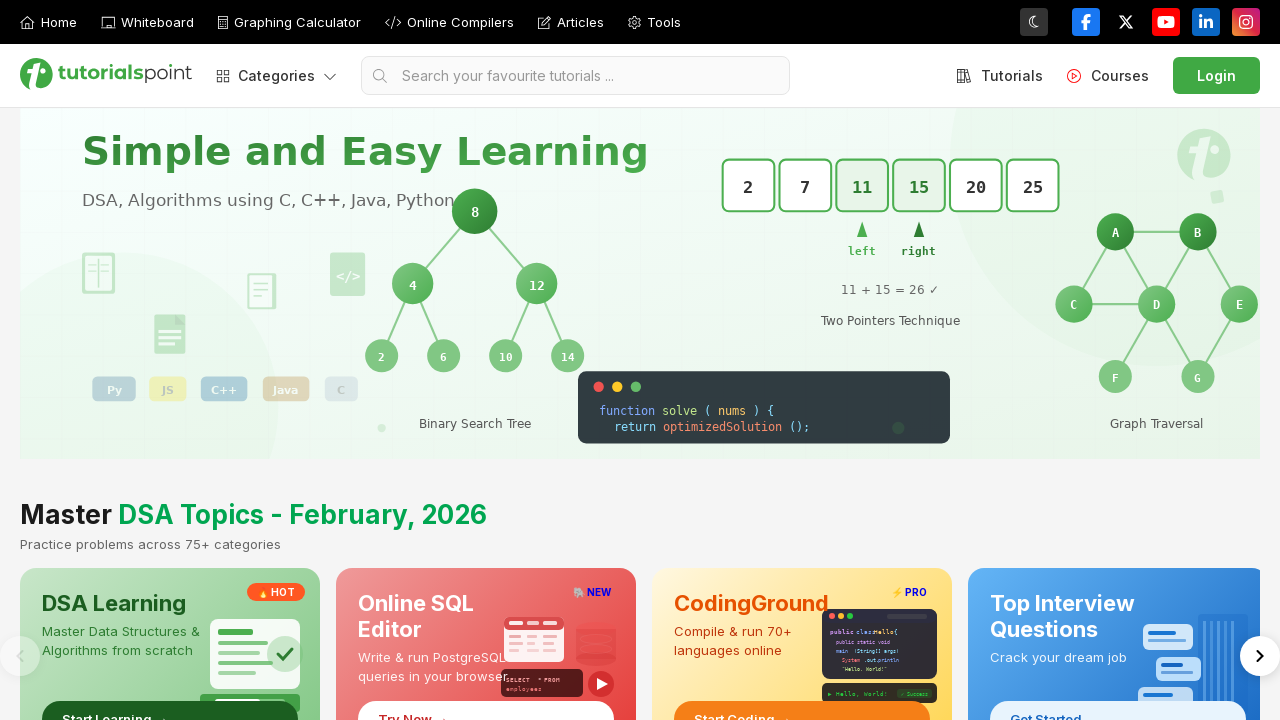

Reloaded the TutorialsPoint homepage
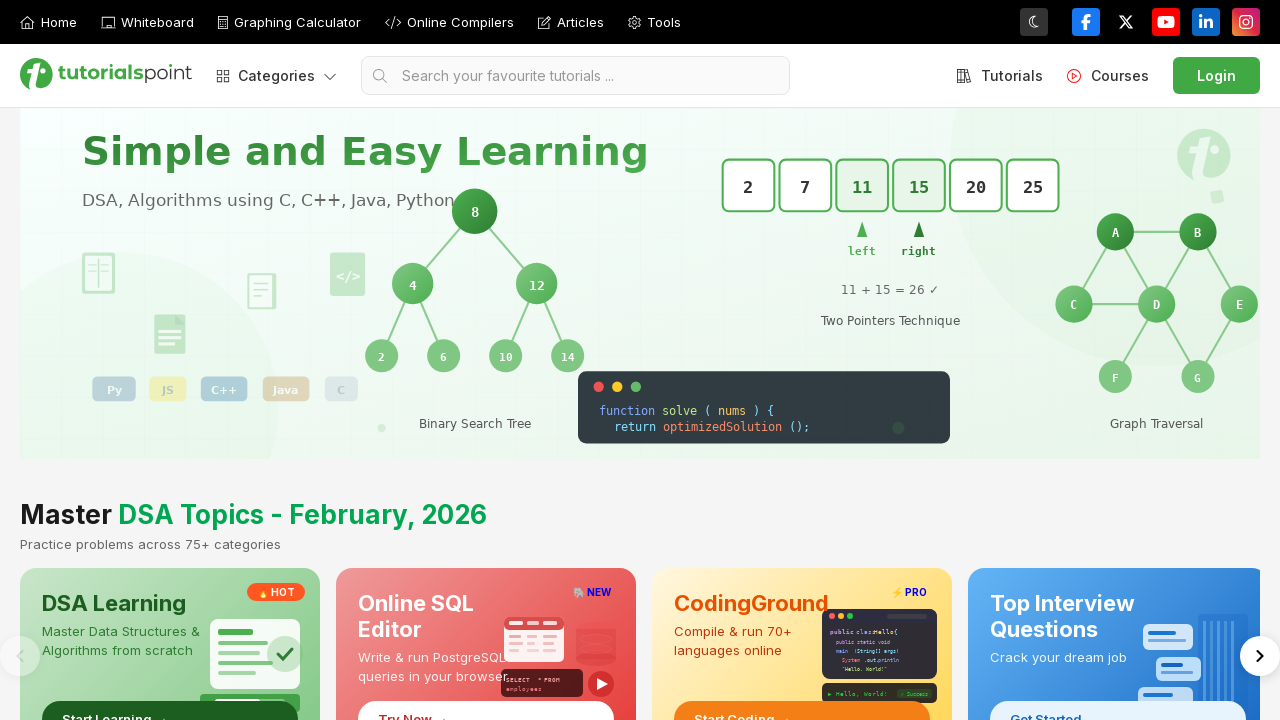

Page DOM content finished loading after refresh
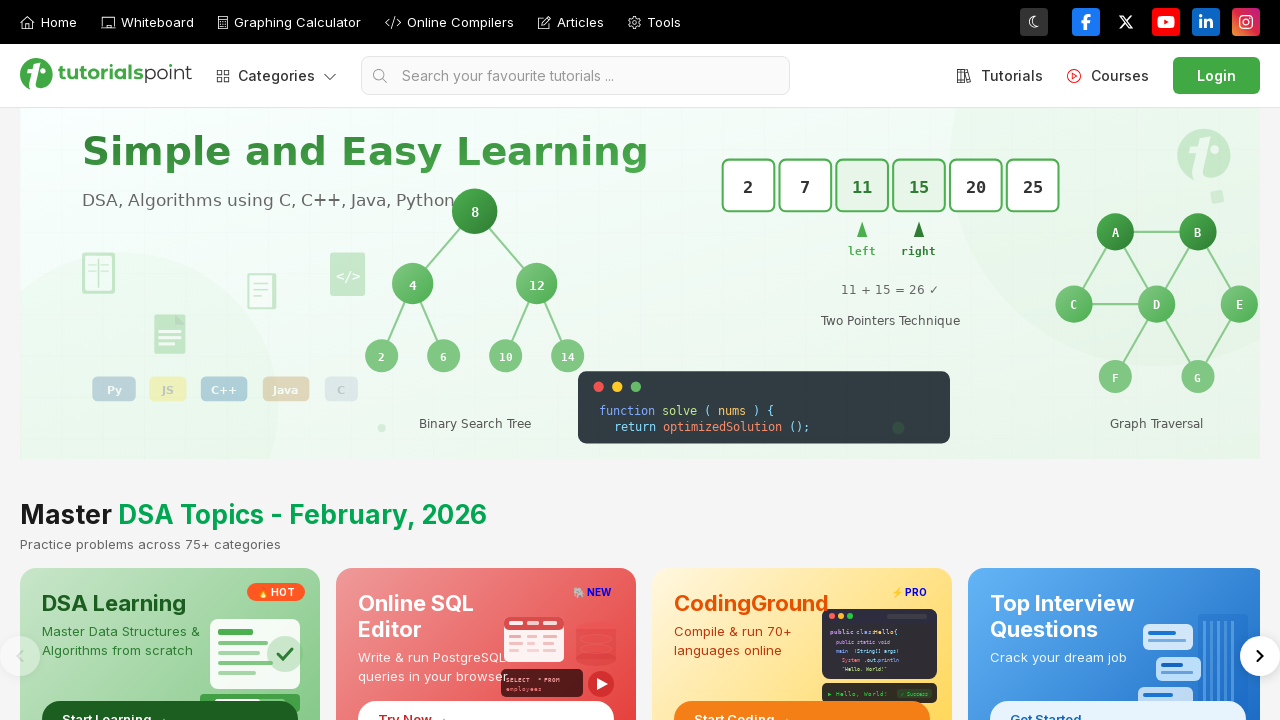

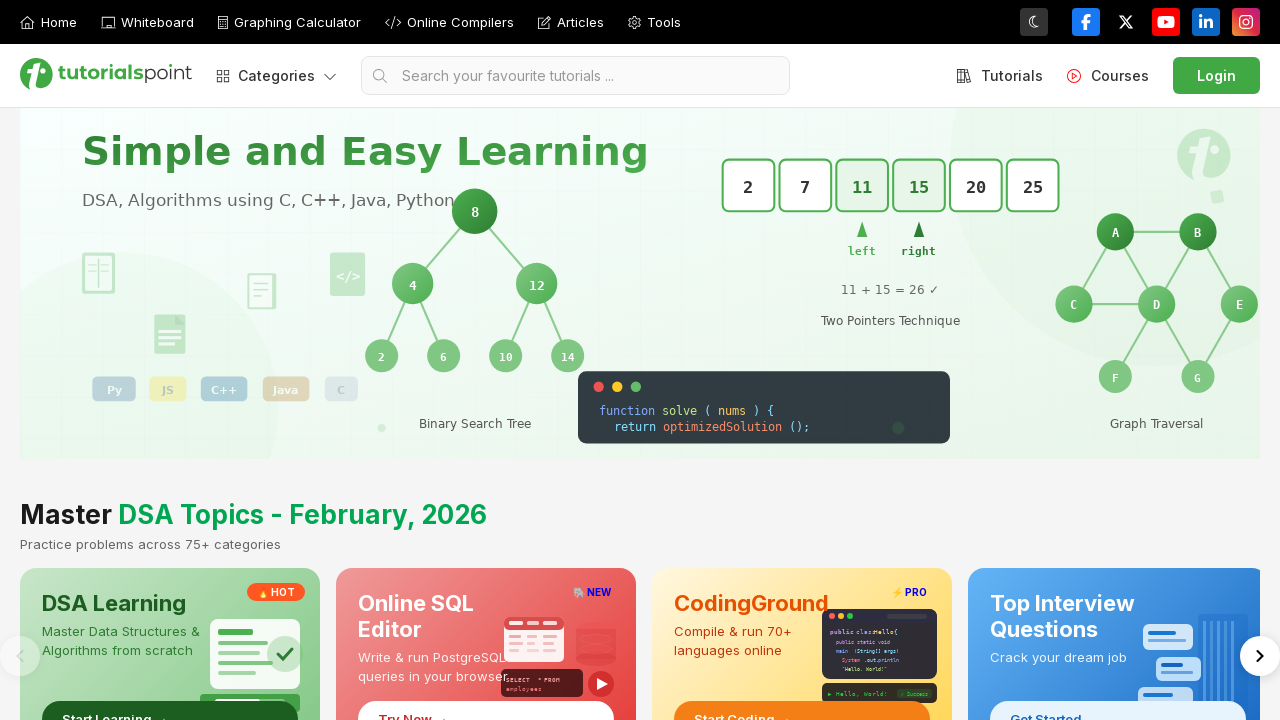